Loads the 4qrcode.com QR code generator page and clicks on the Event button to access the event QR code creation feature.

Starting URL: https://4qrcode.com/

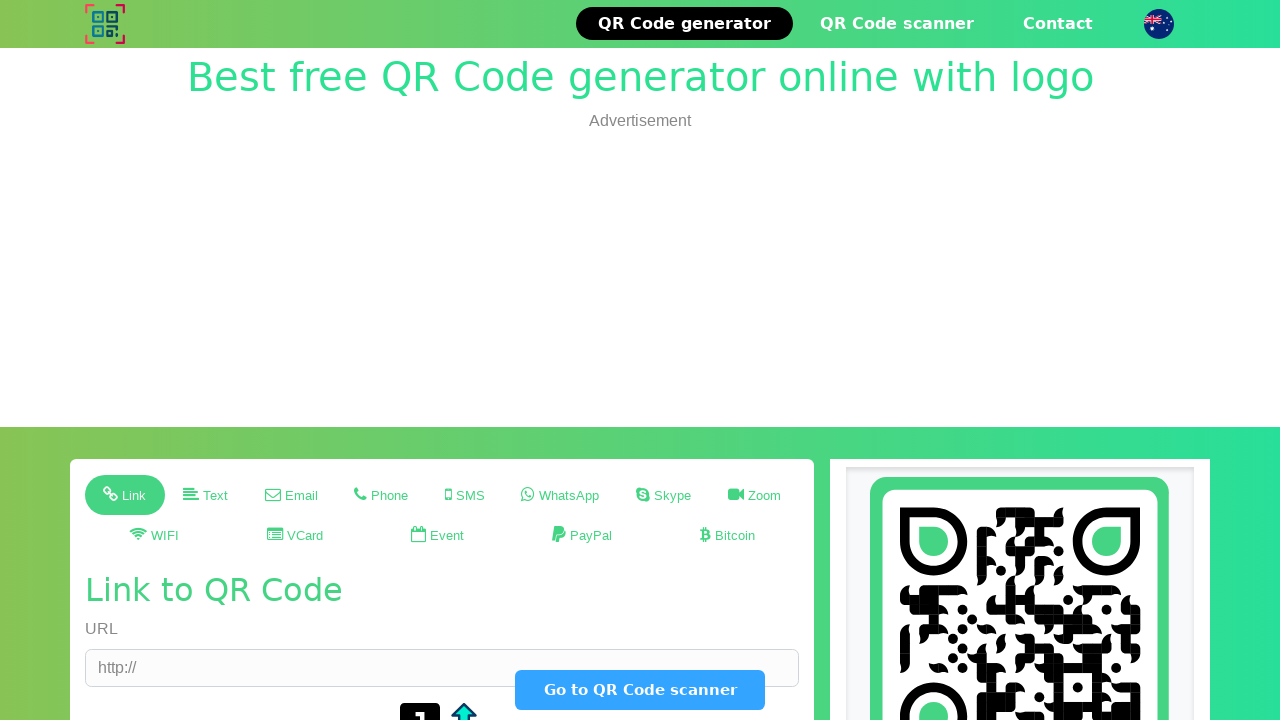

Navigated to 4qrcode.com QR code generator page
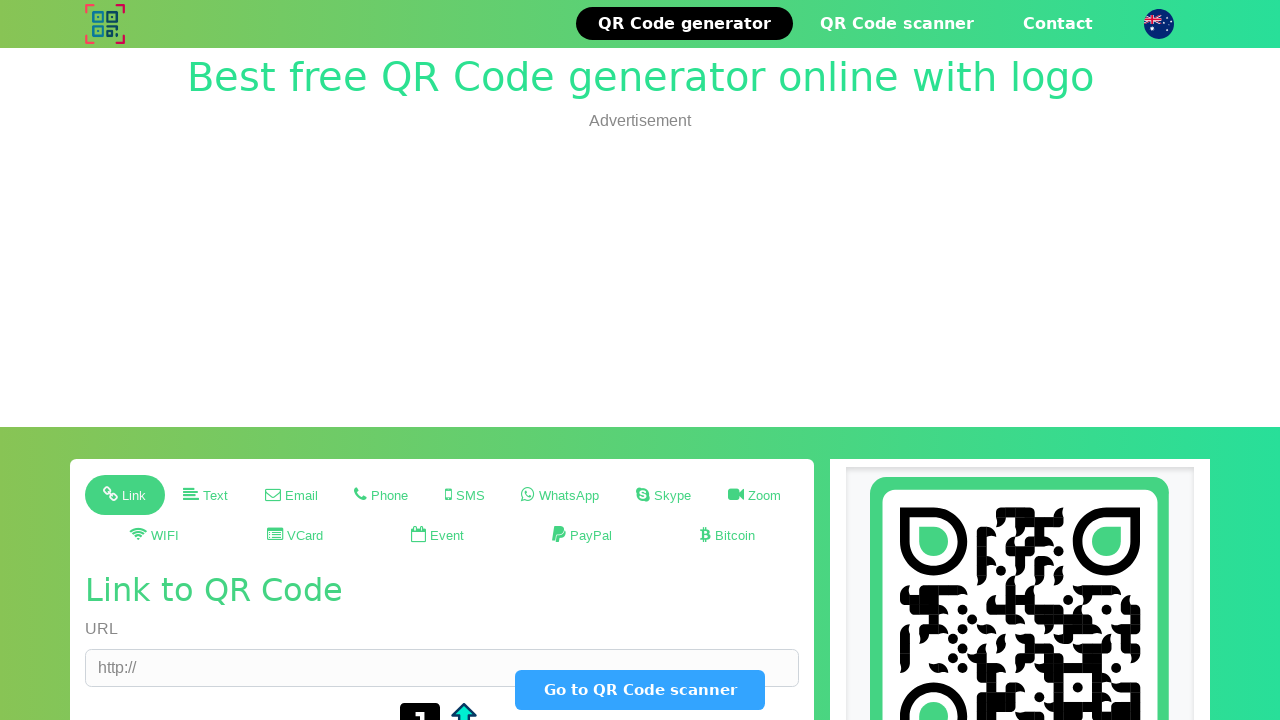

Clicked on Event button to access event QR code creation feature at (447, 536) on text=Event
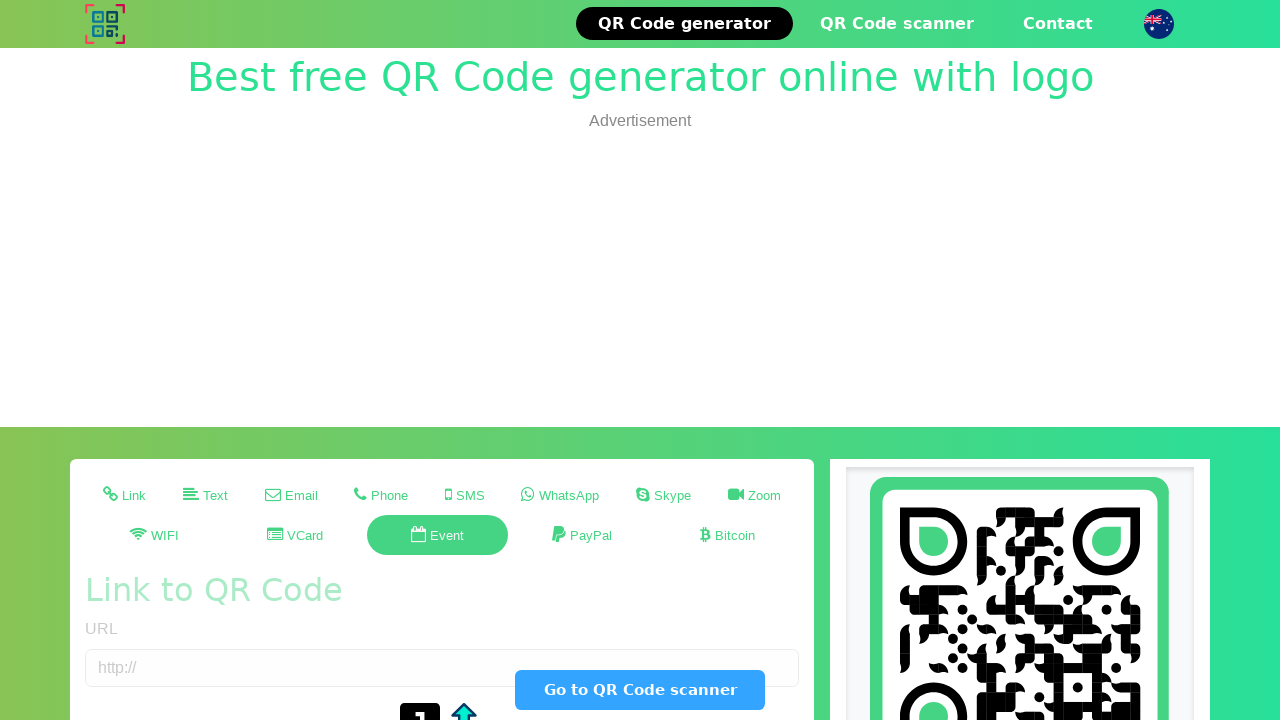

Page loaded and network idle state reached
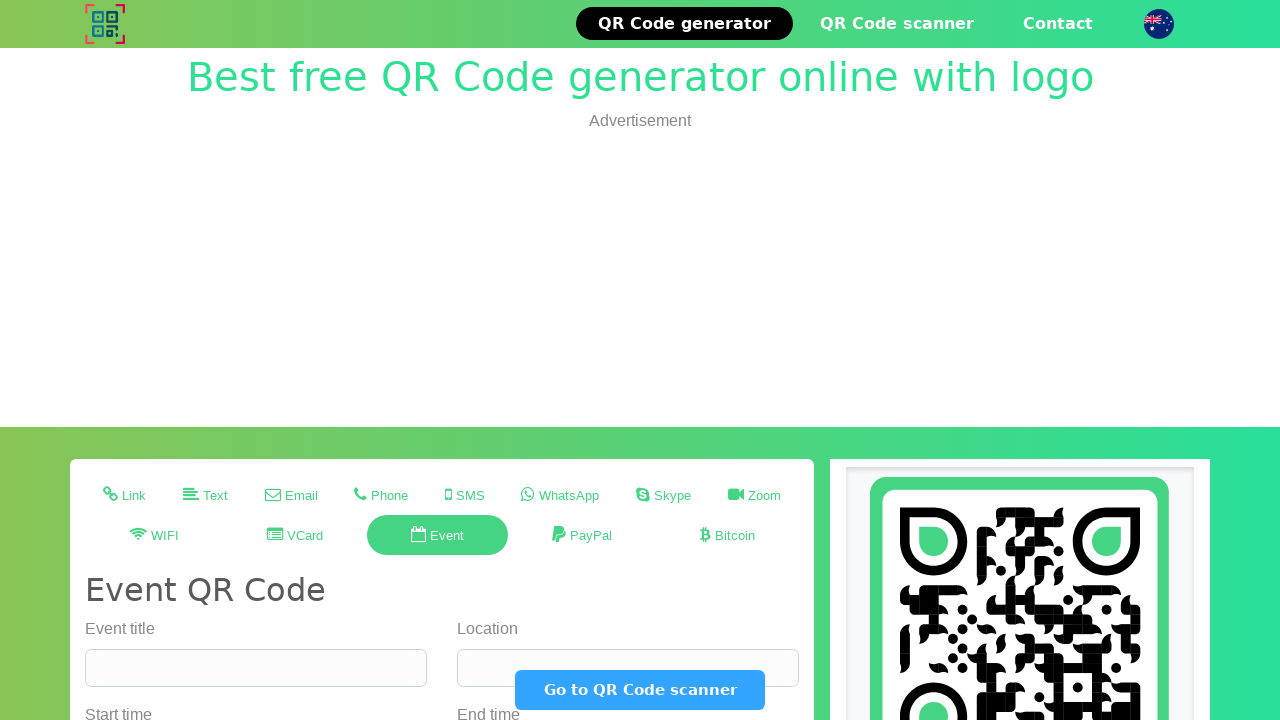

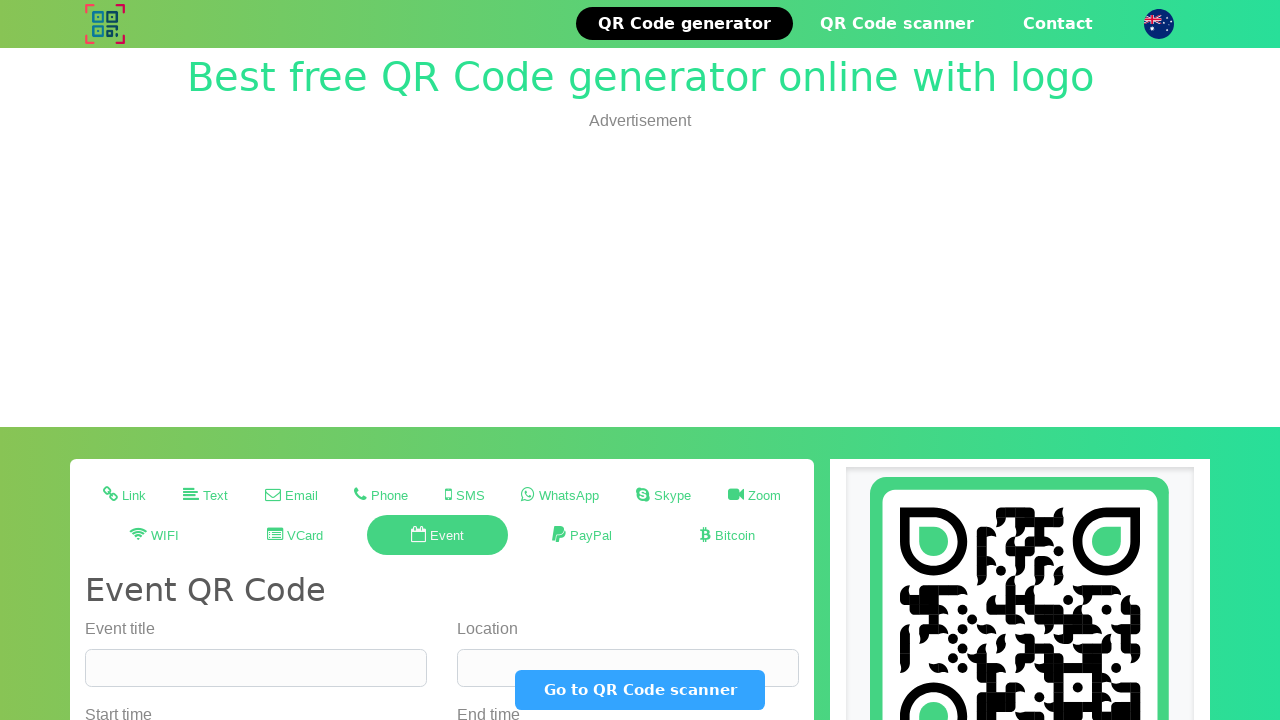